Tests JavaScript alert interactions including accepting a birthday reminder alert, dismissing a delete confirmation, and entering a name in a prompt alert

Starting URL: https://syntaxprojects.com/javascript-alert-box-demo-homework.php

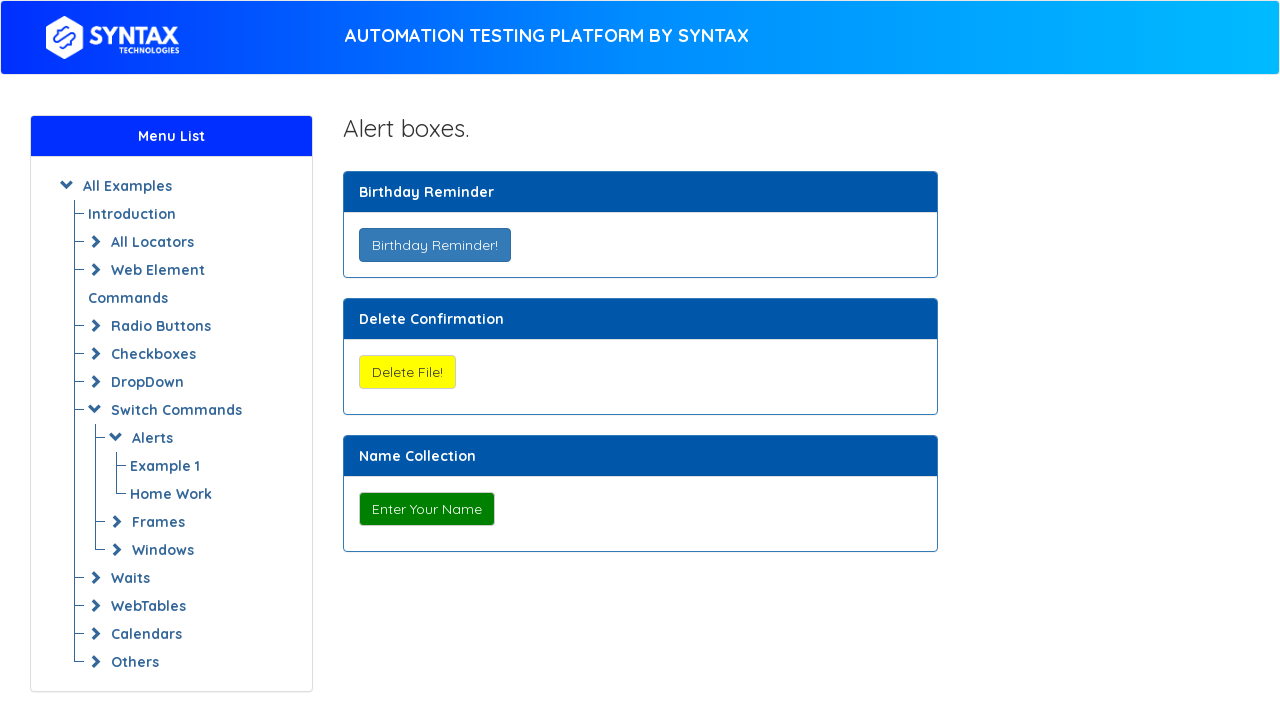

Clicked Birthday Reminder button at (434, 245) on xpath=//button[@onclick='myAlertFunction()']
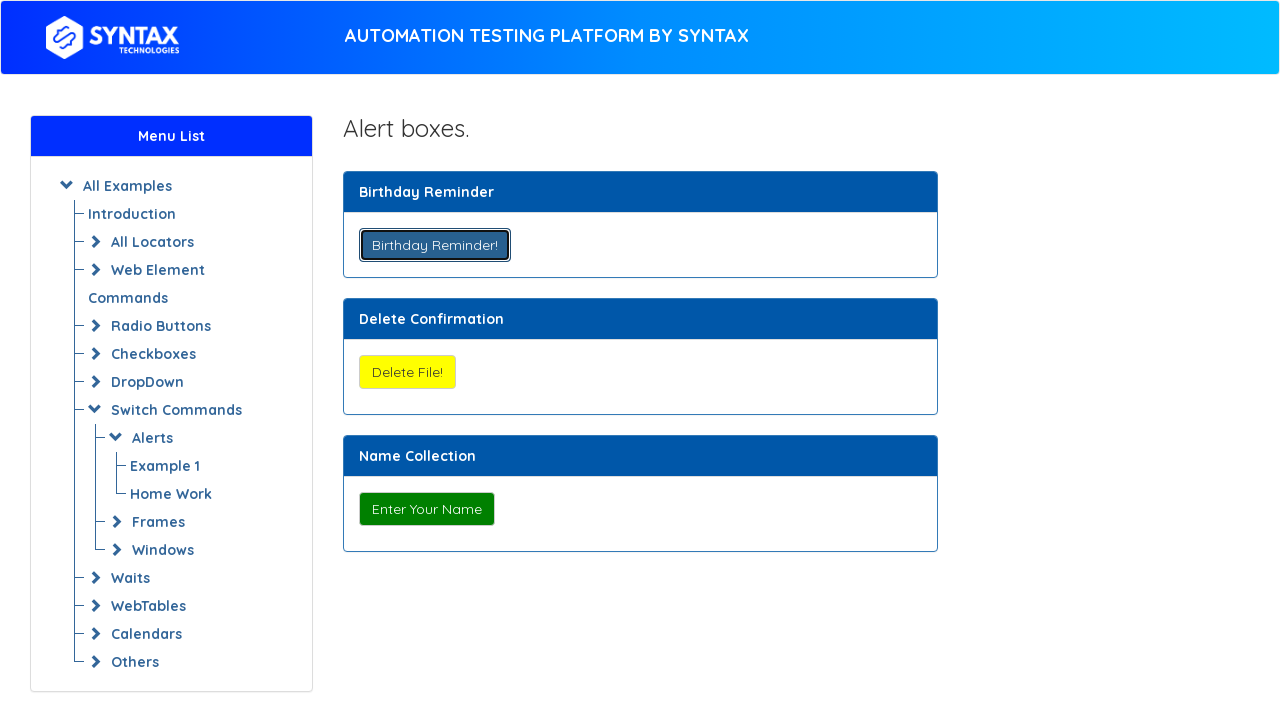

Set up dialog handler to accept birthday reminder alert
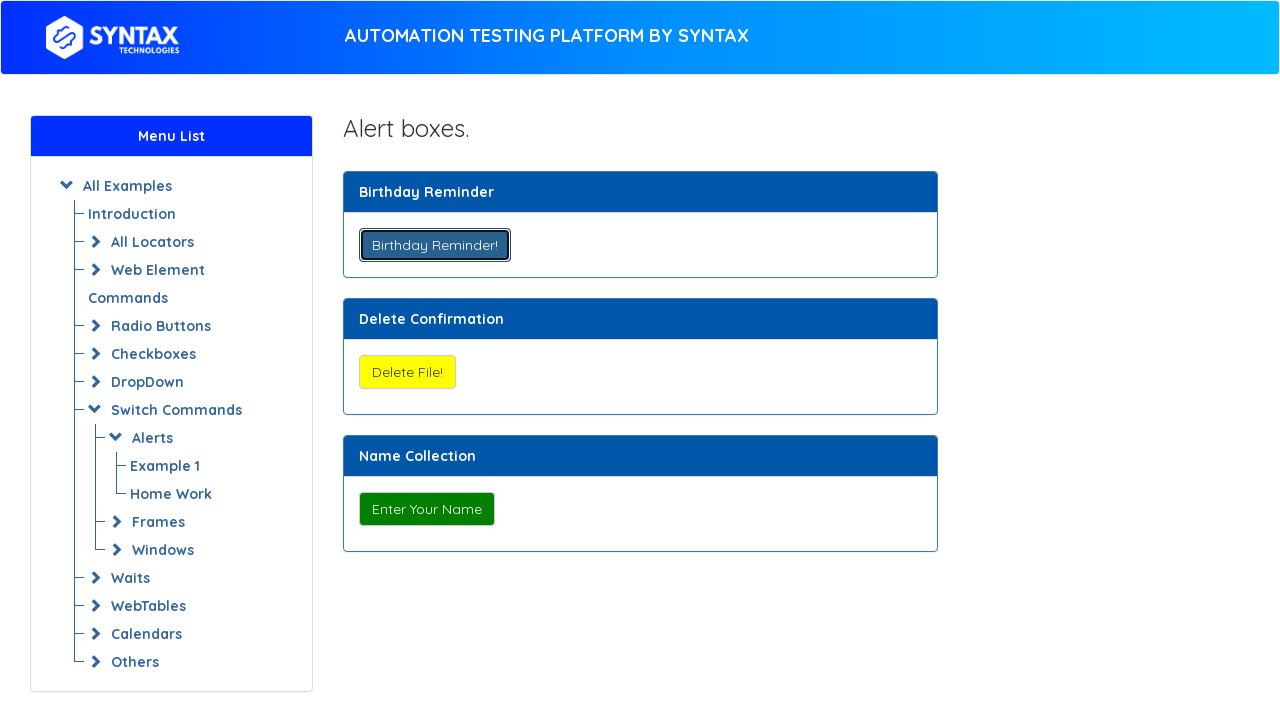

Waited 2 seconds after accepting birthday reminder alert
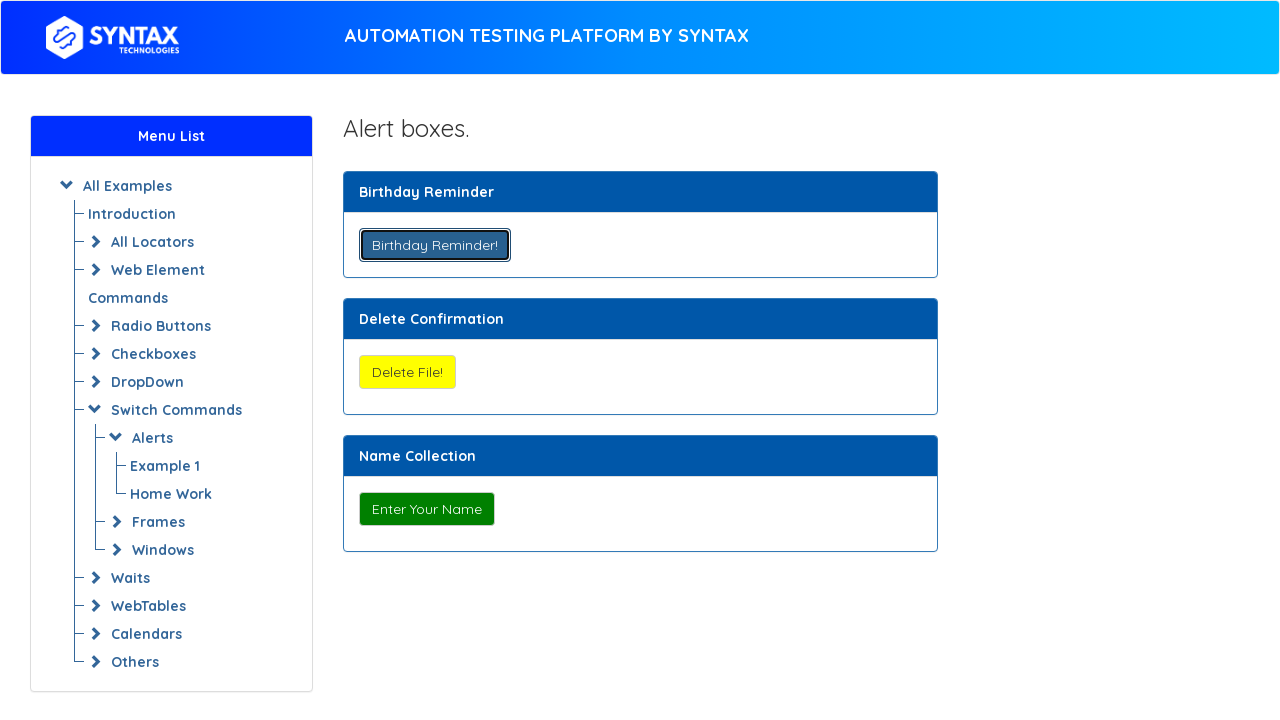

Clicked Delete File button at (407, 372) on xpath=//button[@onclick='myConfirmFunction()']
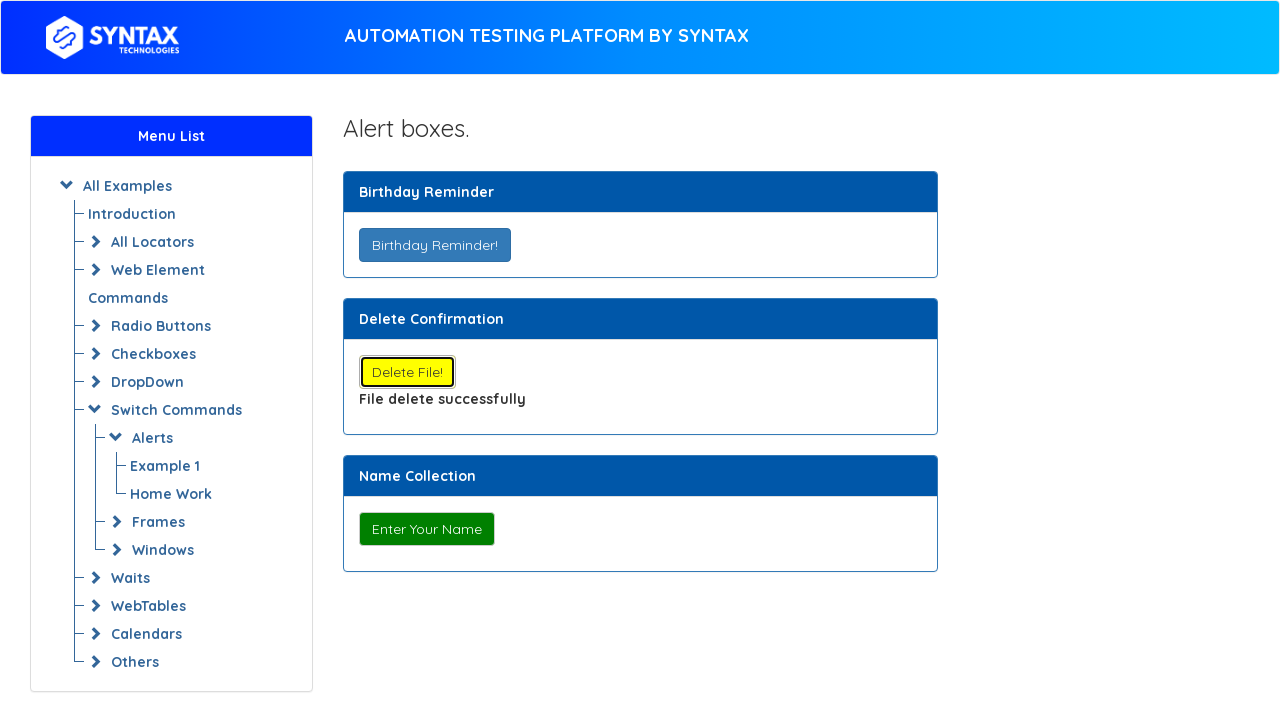

Set up dialog handler to dismiss delete confirmation alert
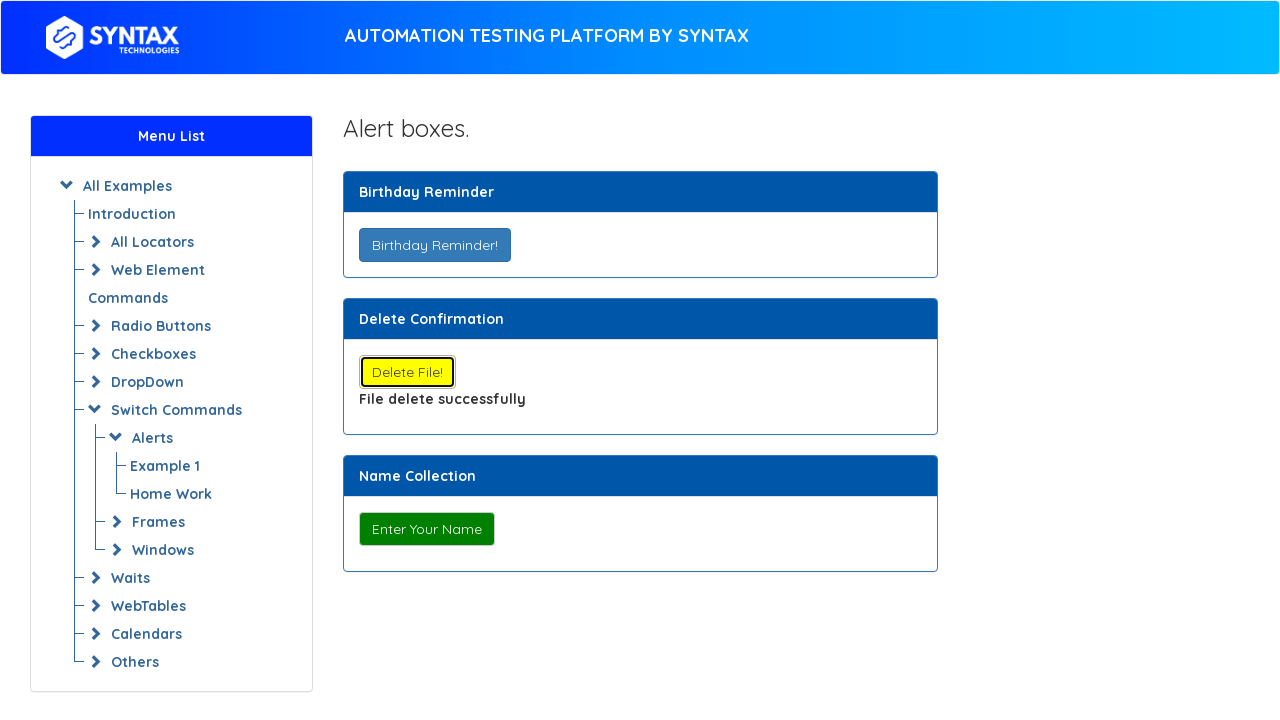

Waited 2 seconds after dismissing delete confirmation alert
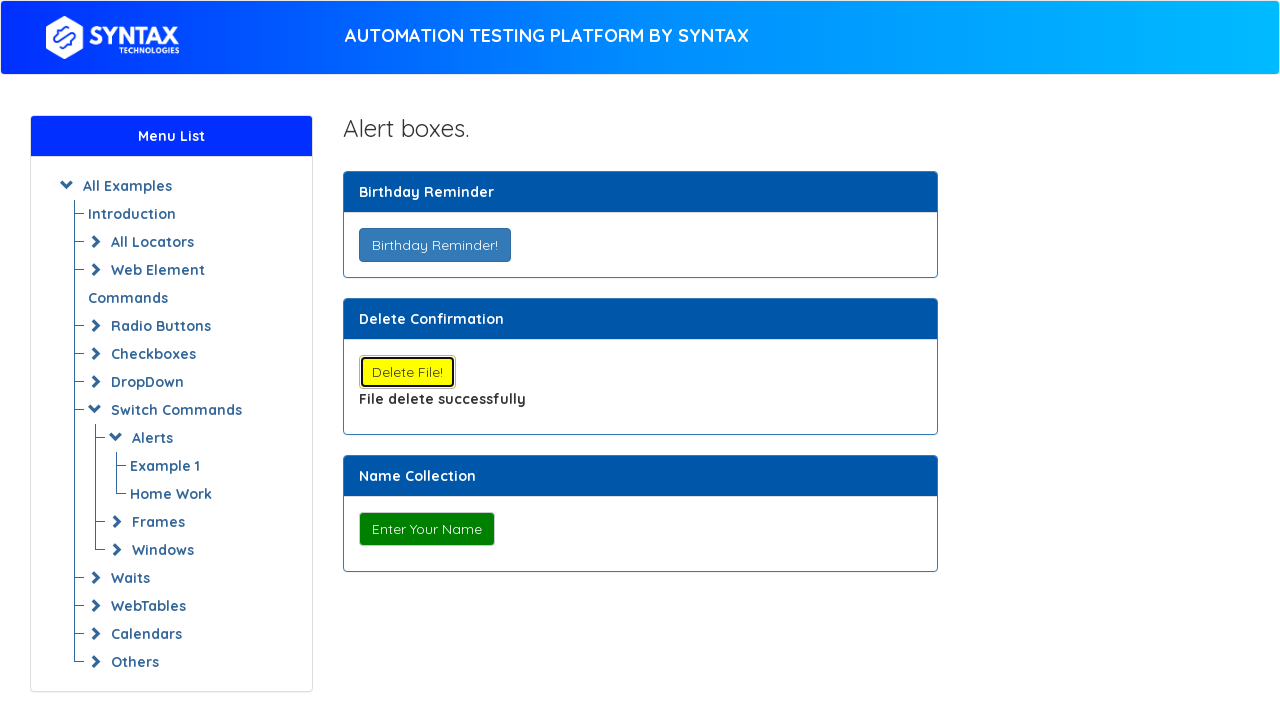

Clicked Enter Your Name button at (426, 529) on xpath=//button[@onclick='myPromptFunction()']
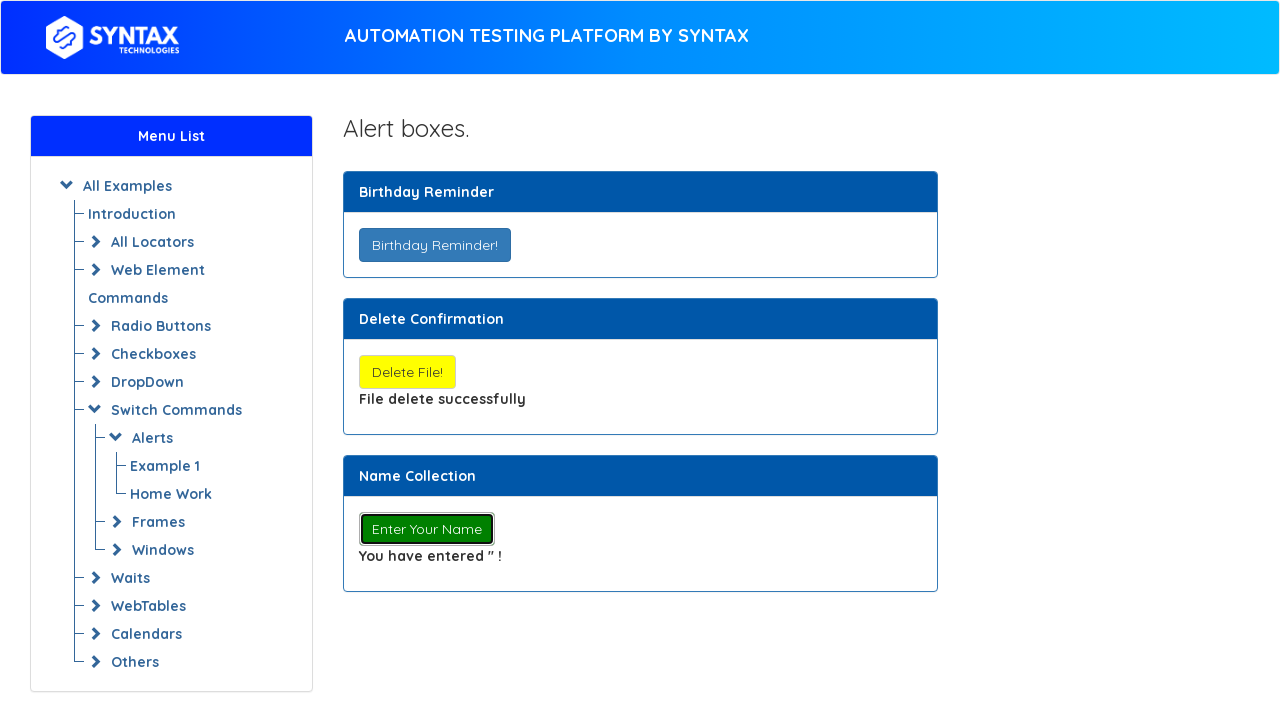

Set up dialog handler to accept prompt with name 'John Doe'
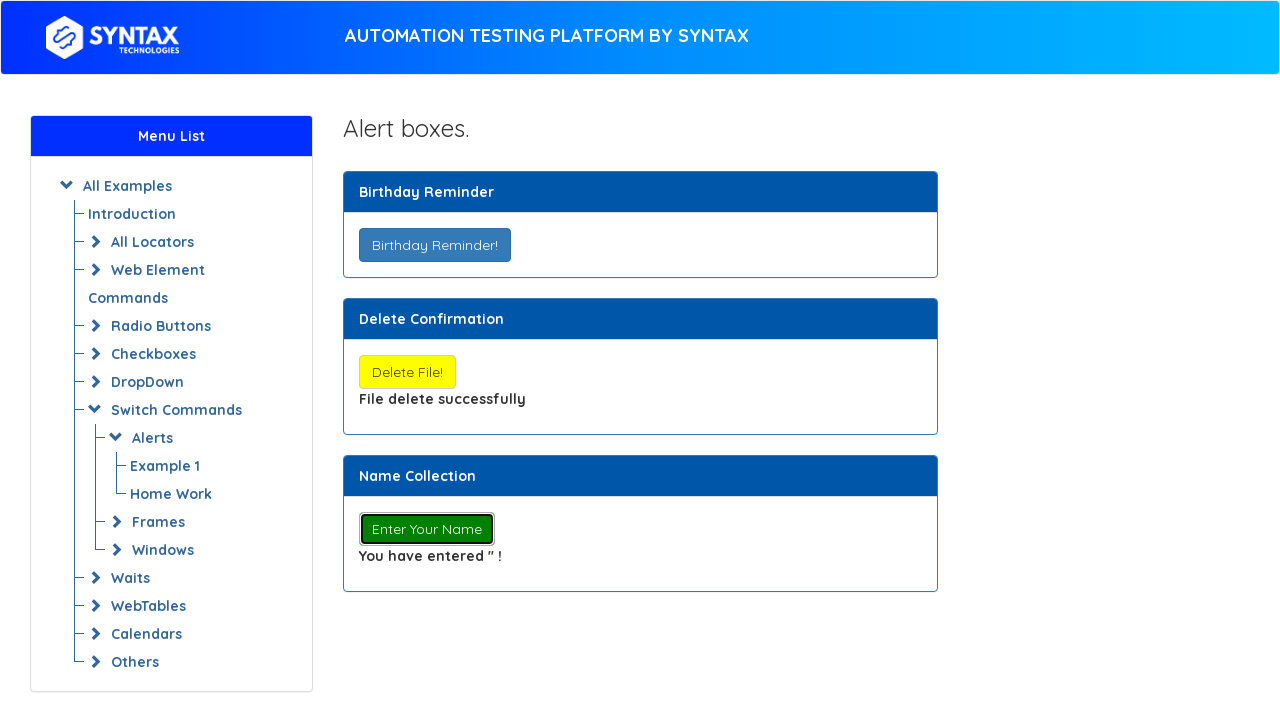

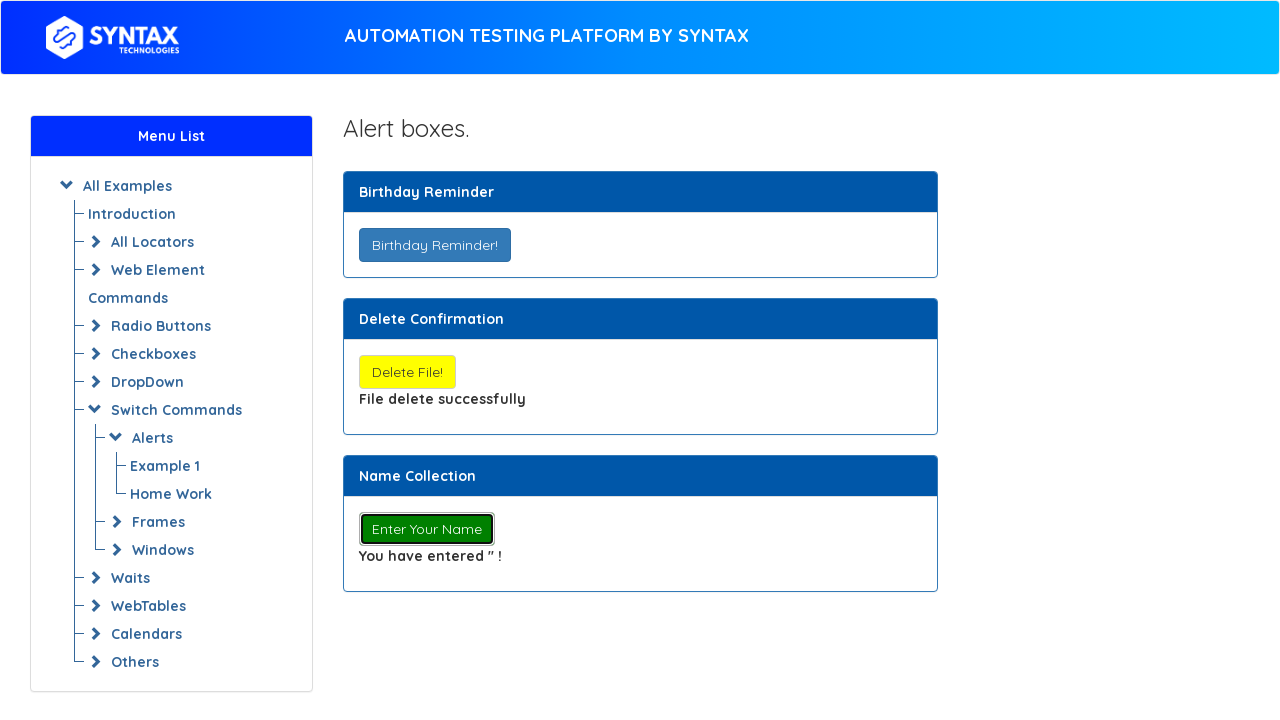